Tests that other controls are hidden when editing a todo item

Starting URL: https://demo.playwright.dev/todomvc

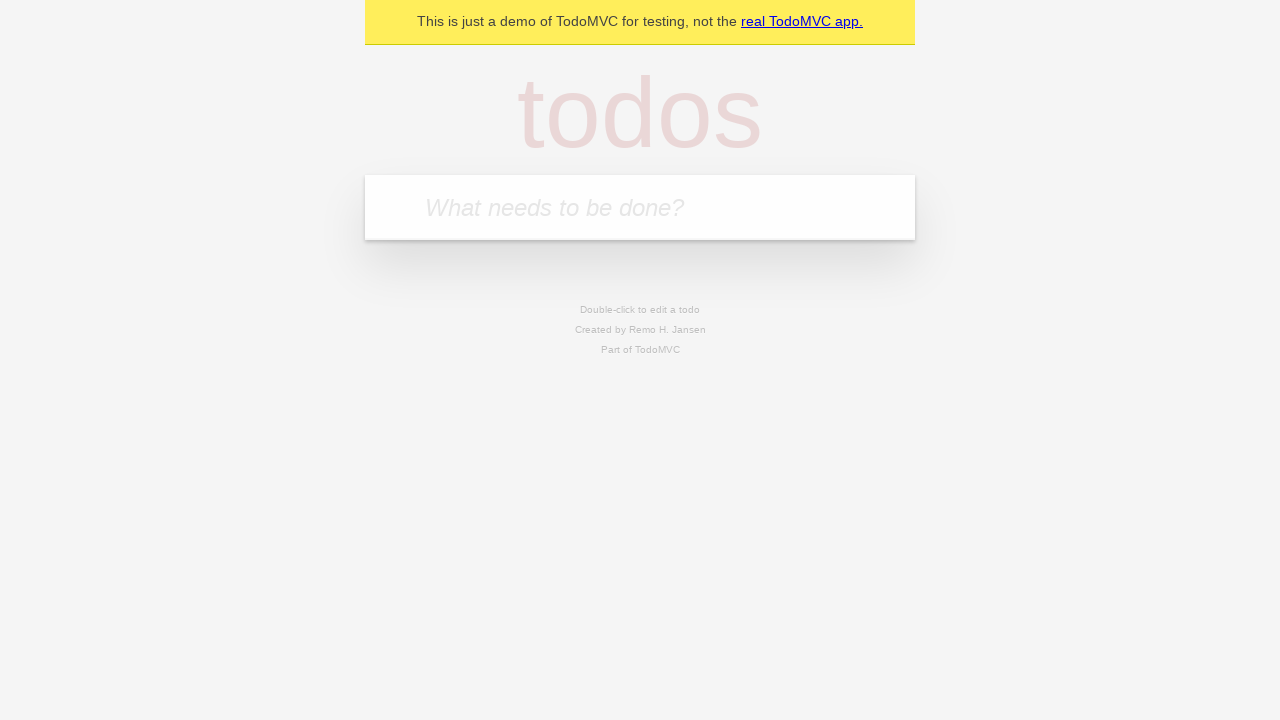

Filled new todo input with 'buy some cheese' on .new-todo
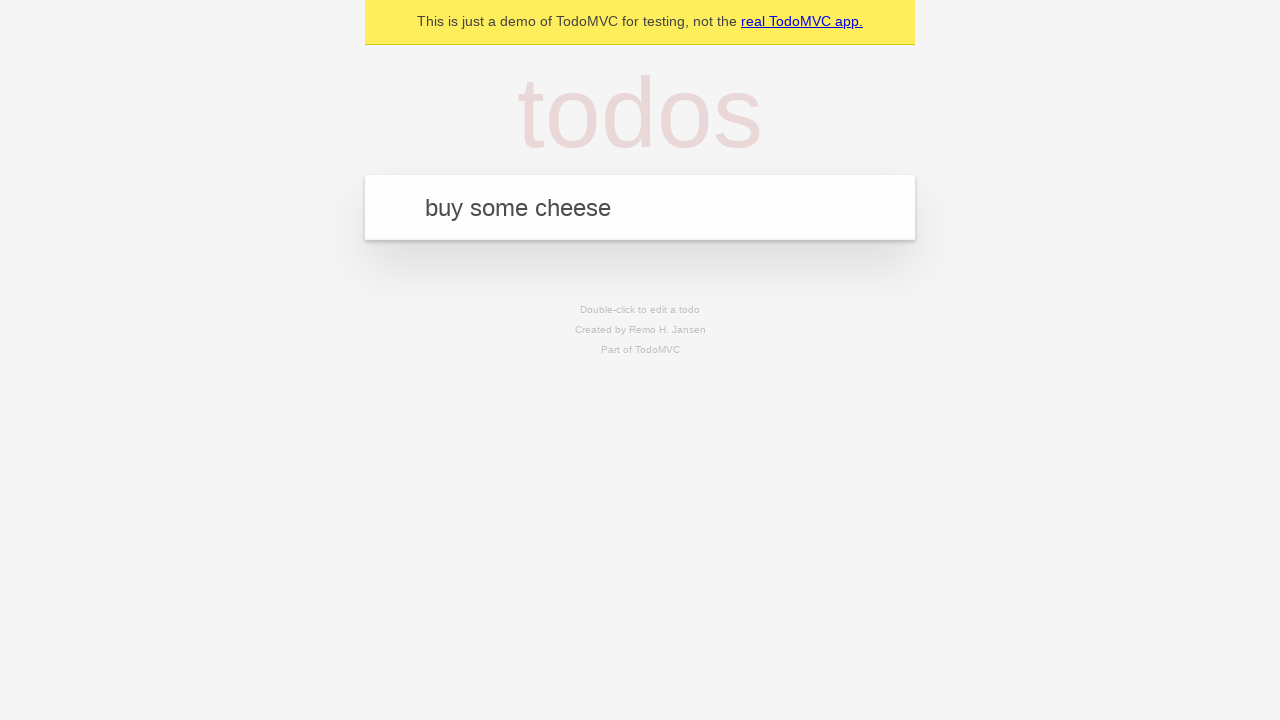

Pressed Enter to create first todo item on .new-todo
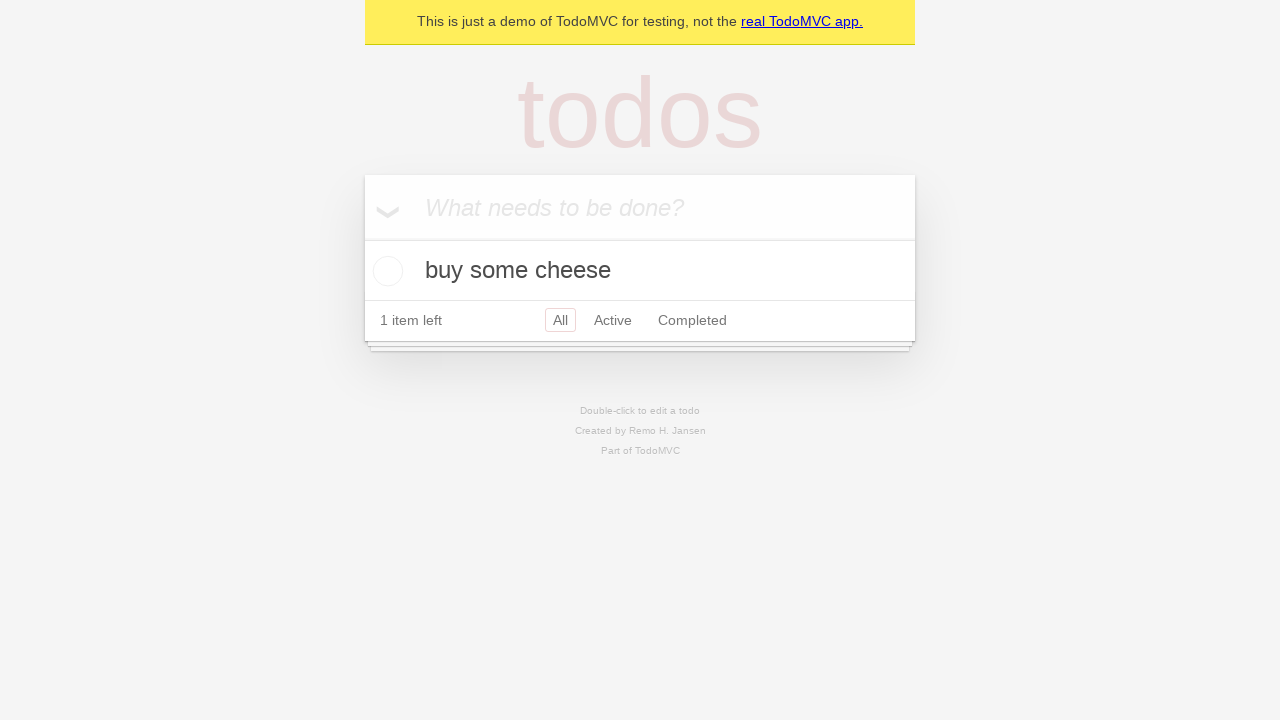

Filled new todo input with 'feed the cat' on .new-todo
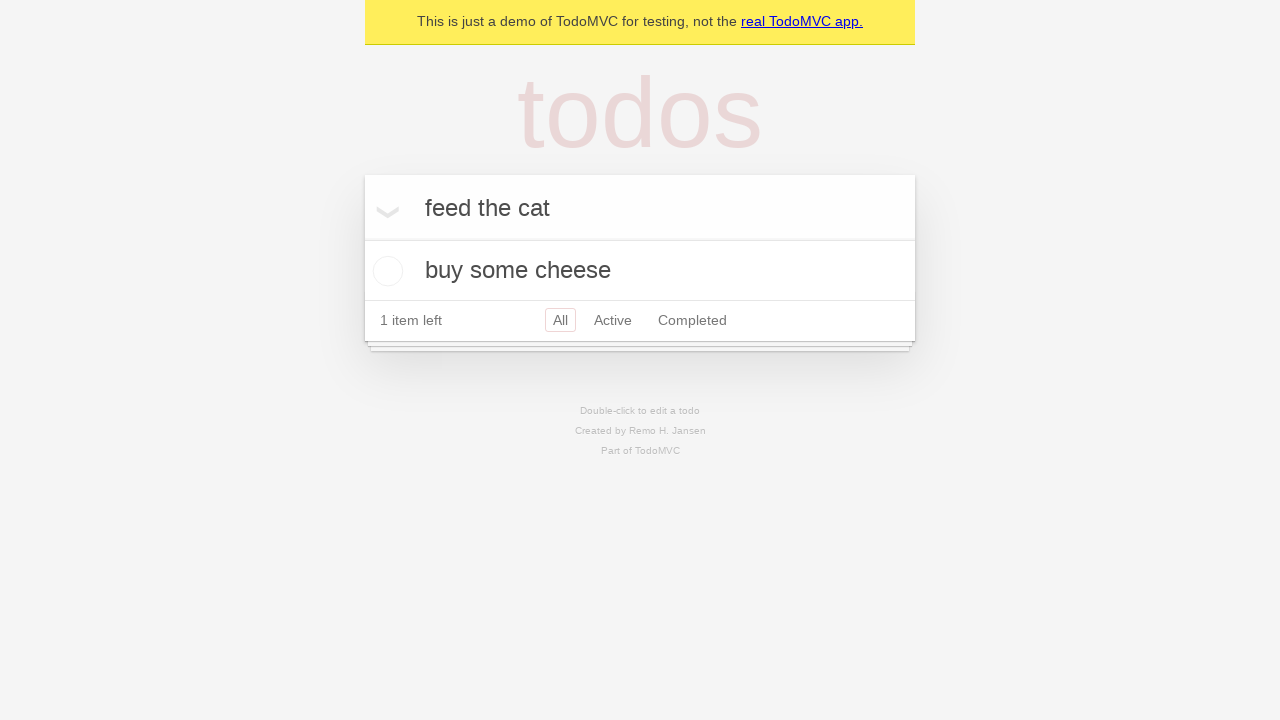

Pressed Enter to create second todo item on .new-todo
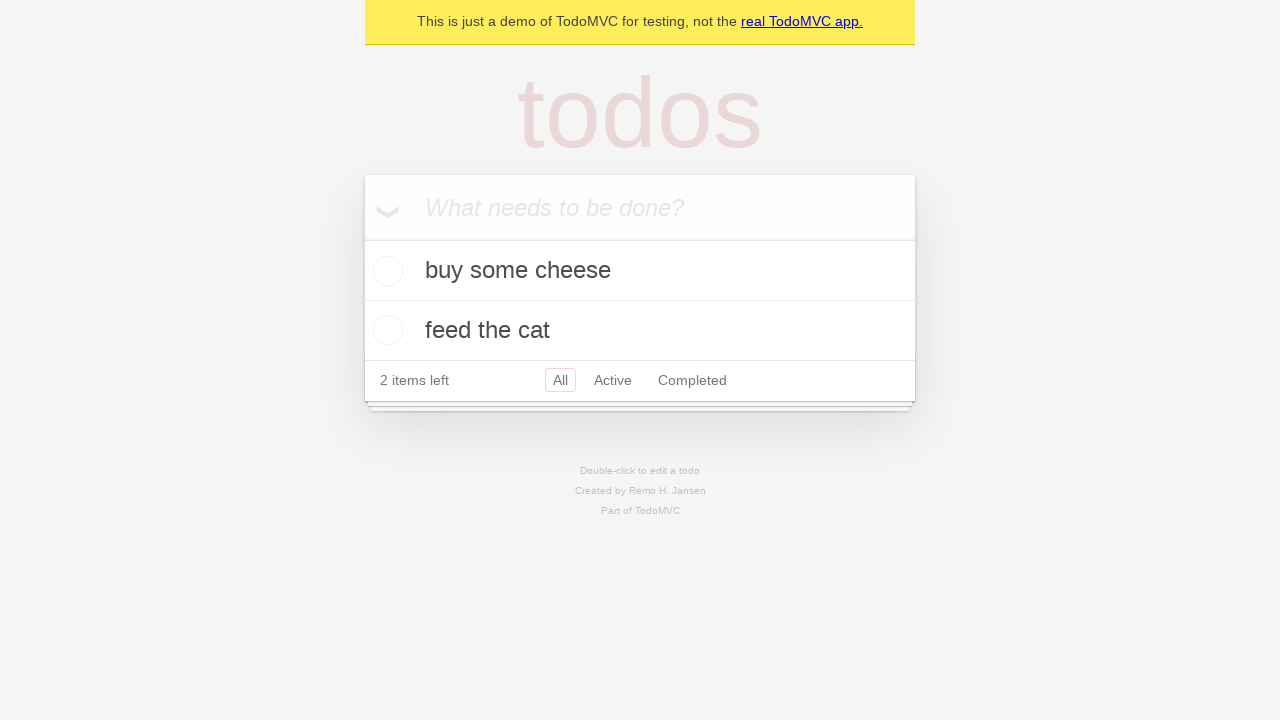

Filled new todo input with 'book a doctors appointment' on .new-todo
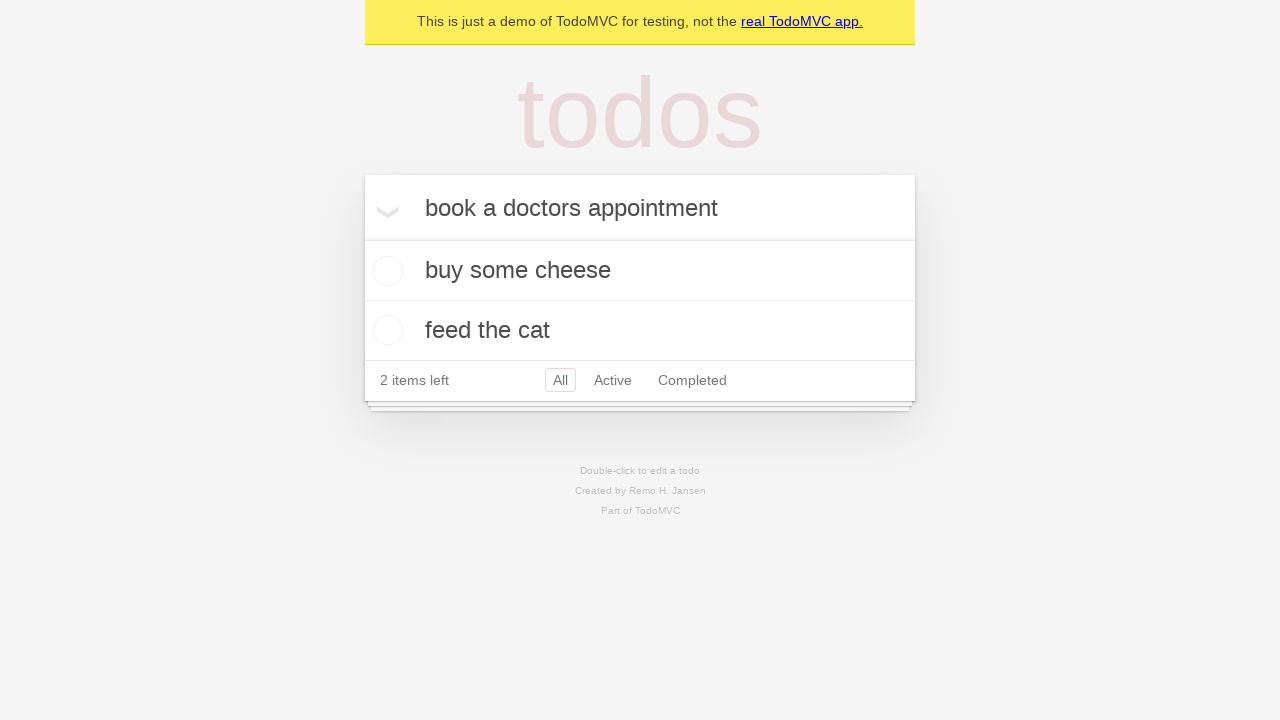

Pressed Enter to create third todo item on .new-todo
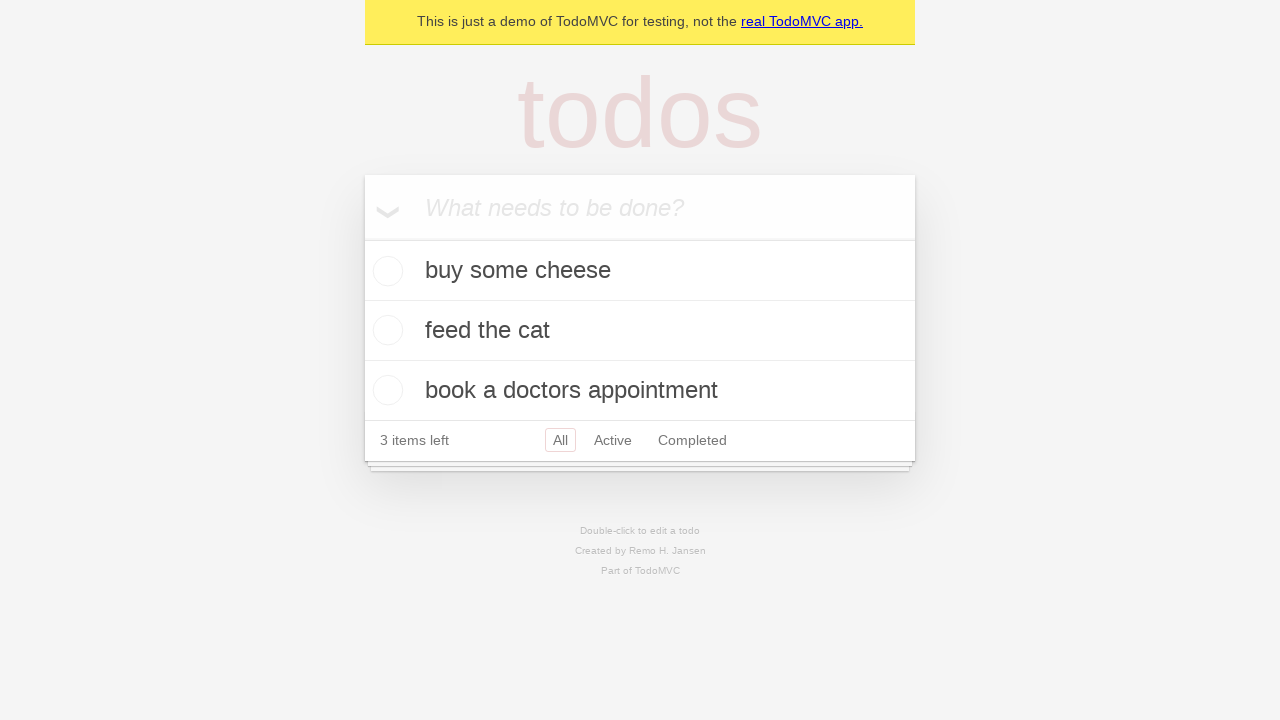

Double-clicked on second todo item to enter edit mode at (640, 331) on .todo-list li >> nth=1
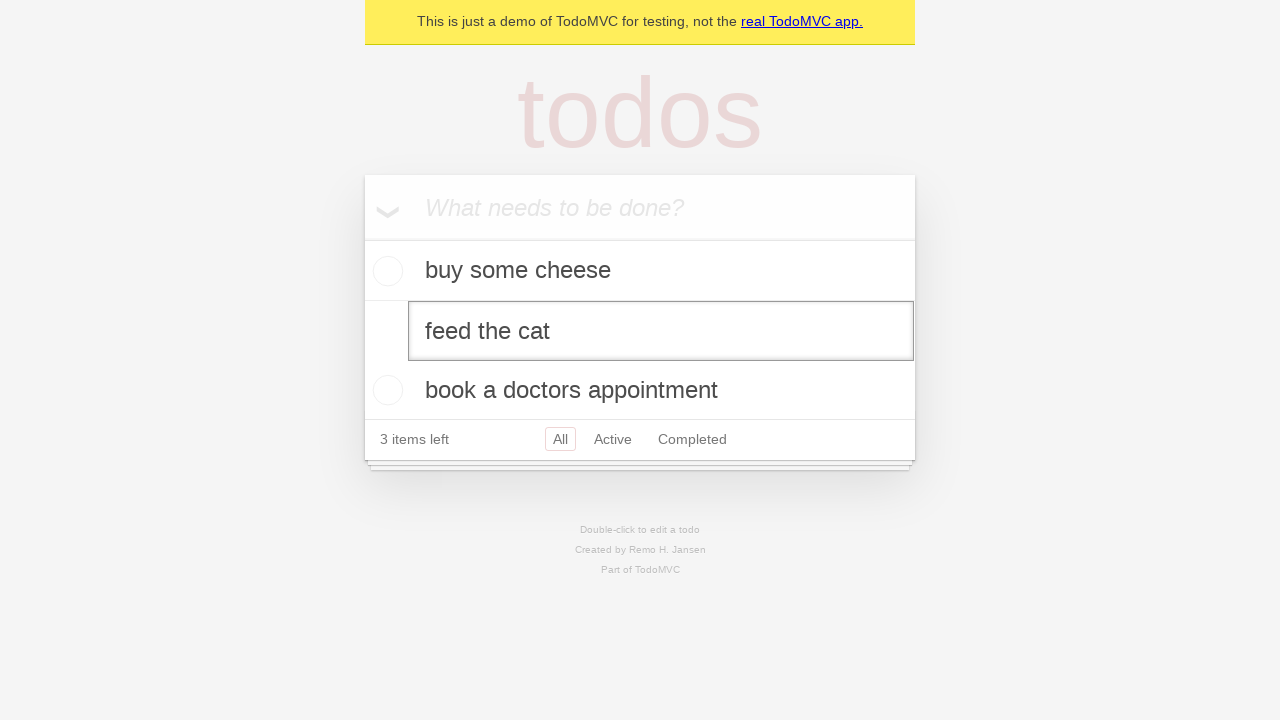

Confirmed that second todo item entered editing mode with .editing class
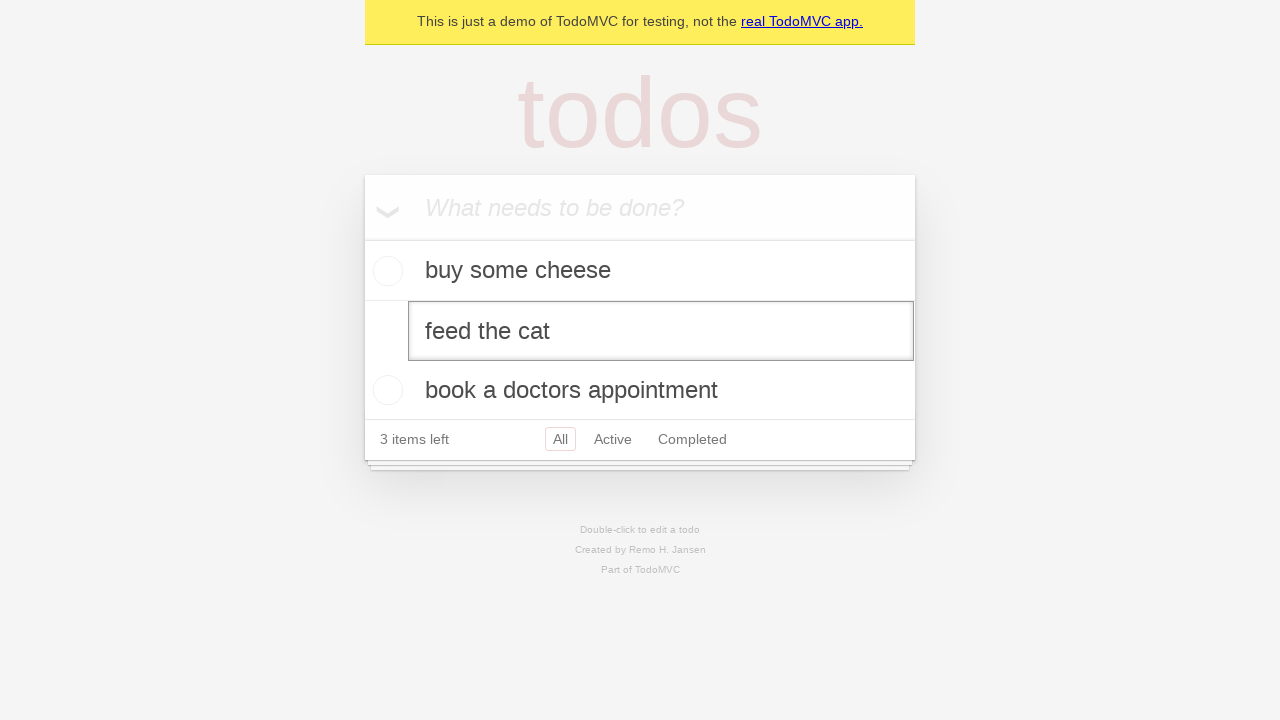

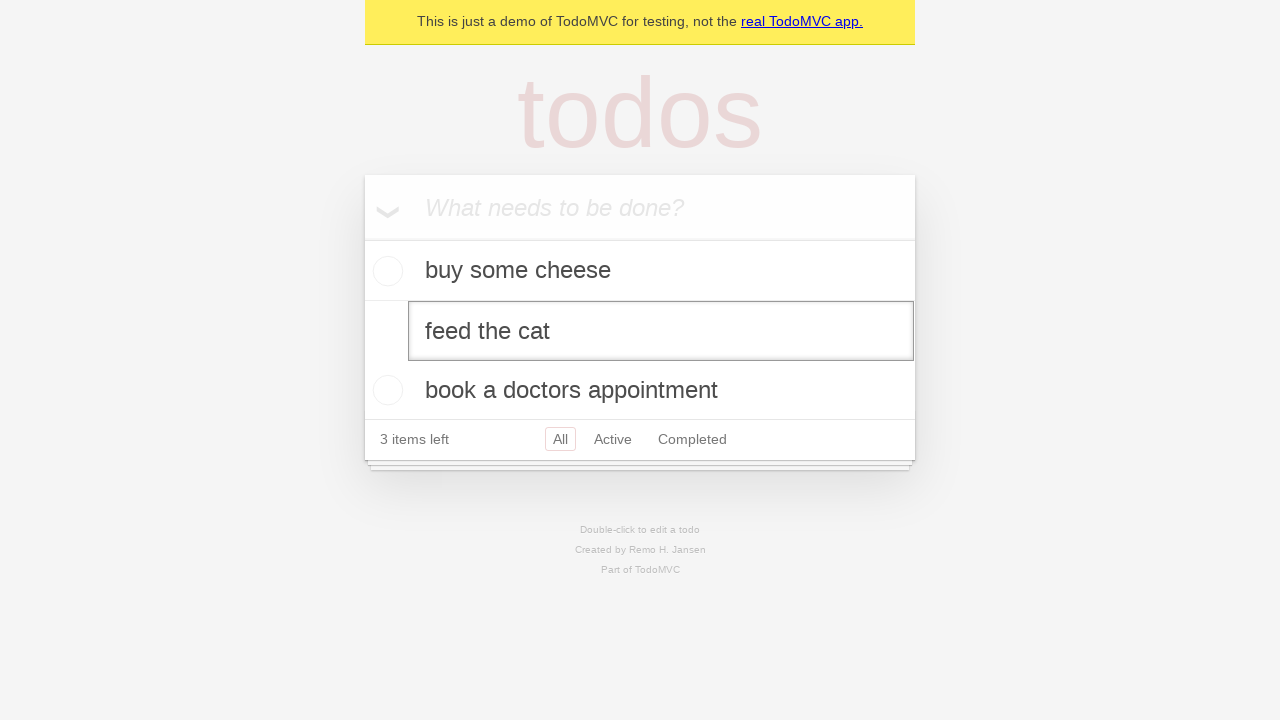